Tests click and hold selection by dragging from item 1 to item 4 and verifying all items in range are selected

Starting URL: https://automationfc.github.io/jquery-selectable/

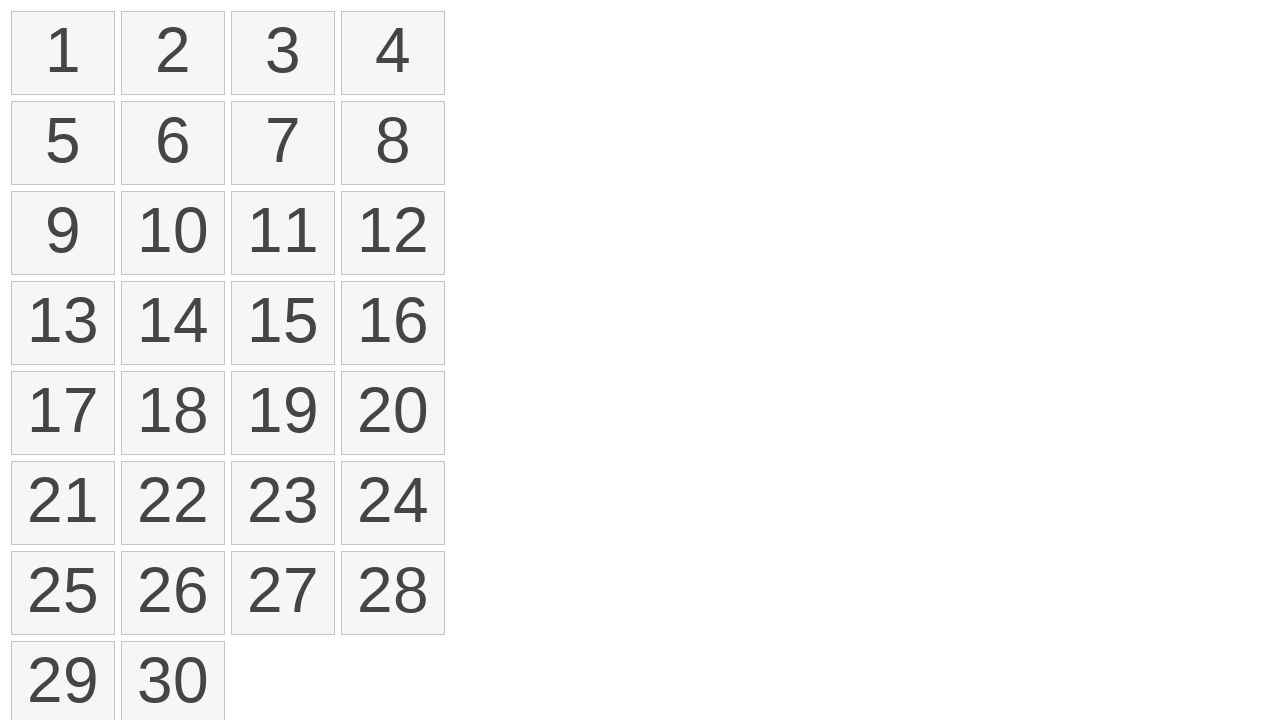

Located item 1 element
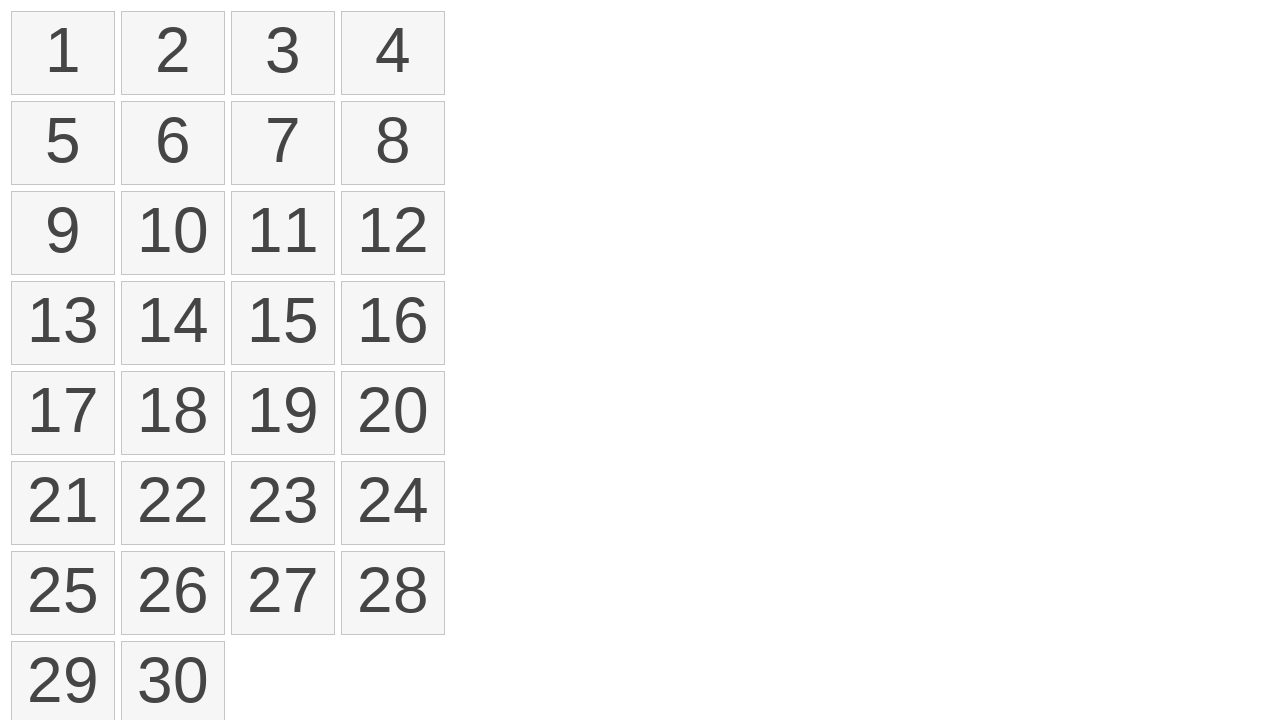

Located item 4 element
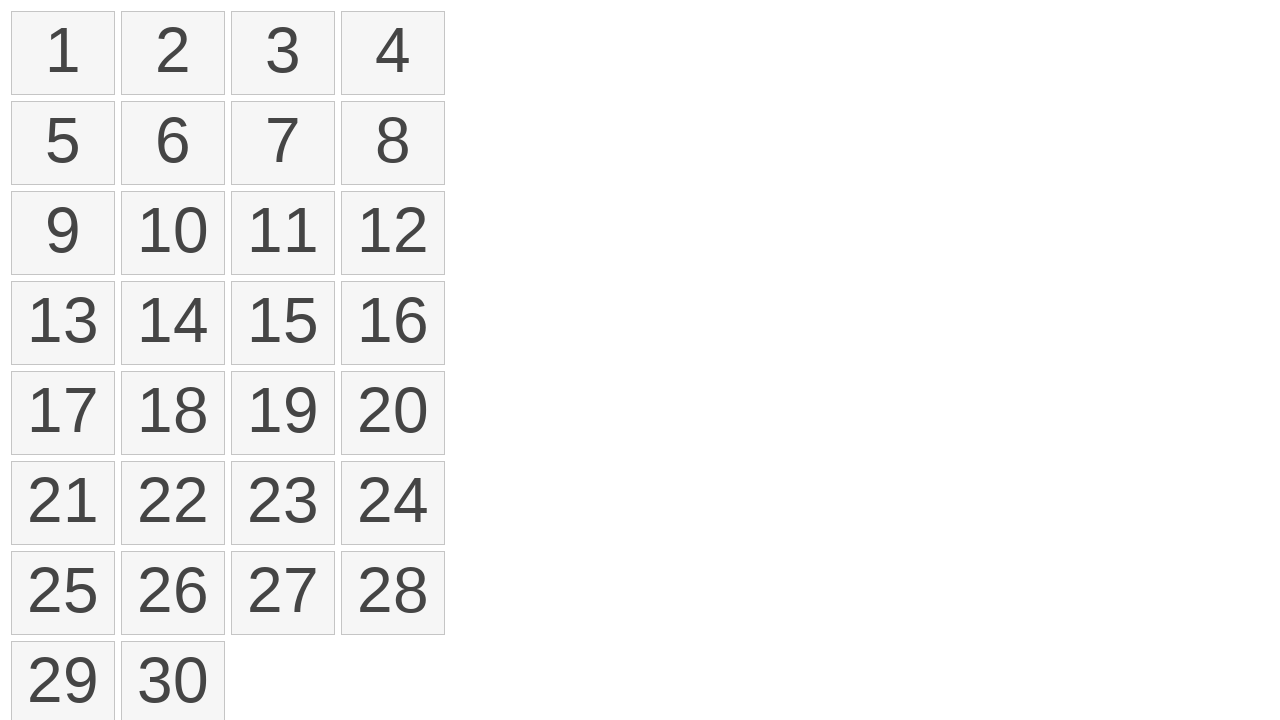

Retrieved bounding box for item 1
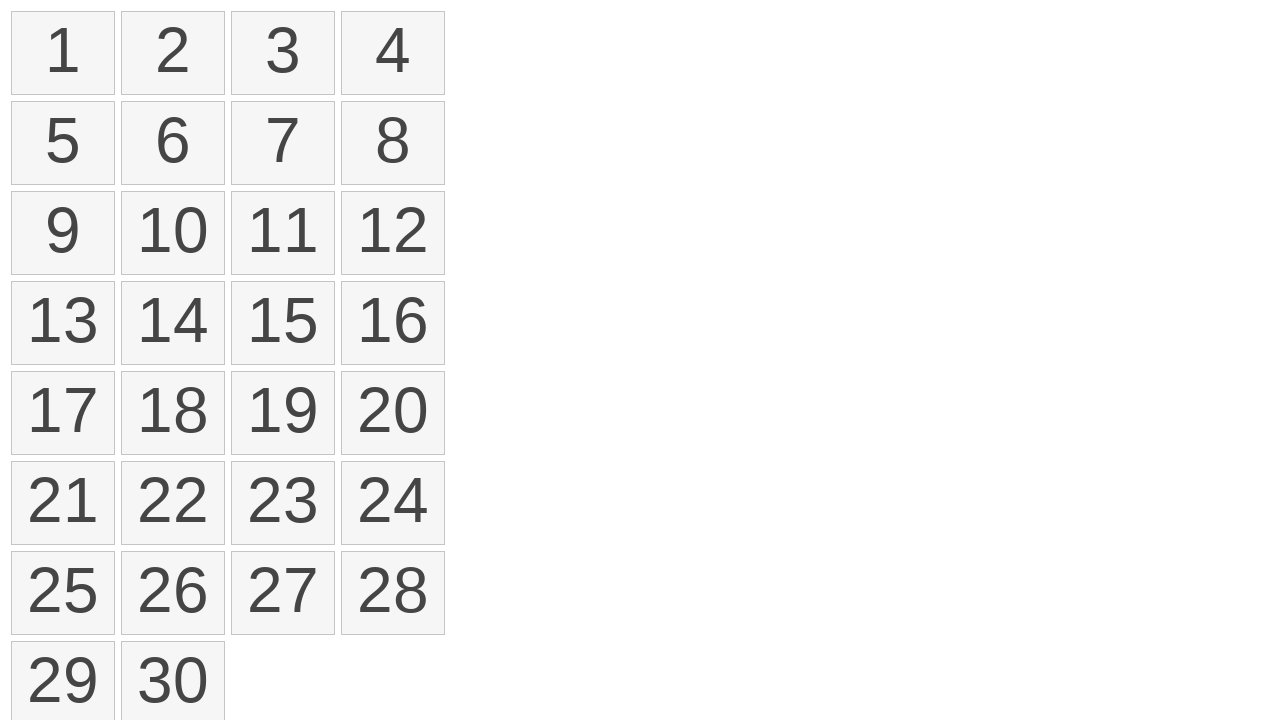

Retrieved bounding box for item 4
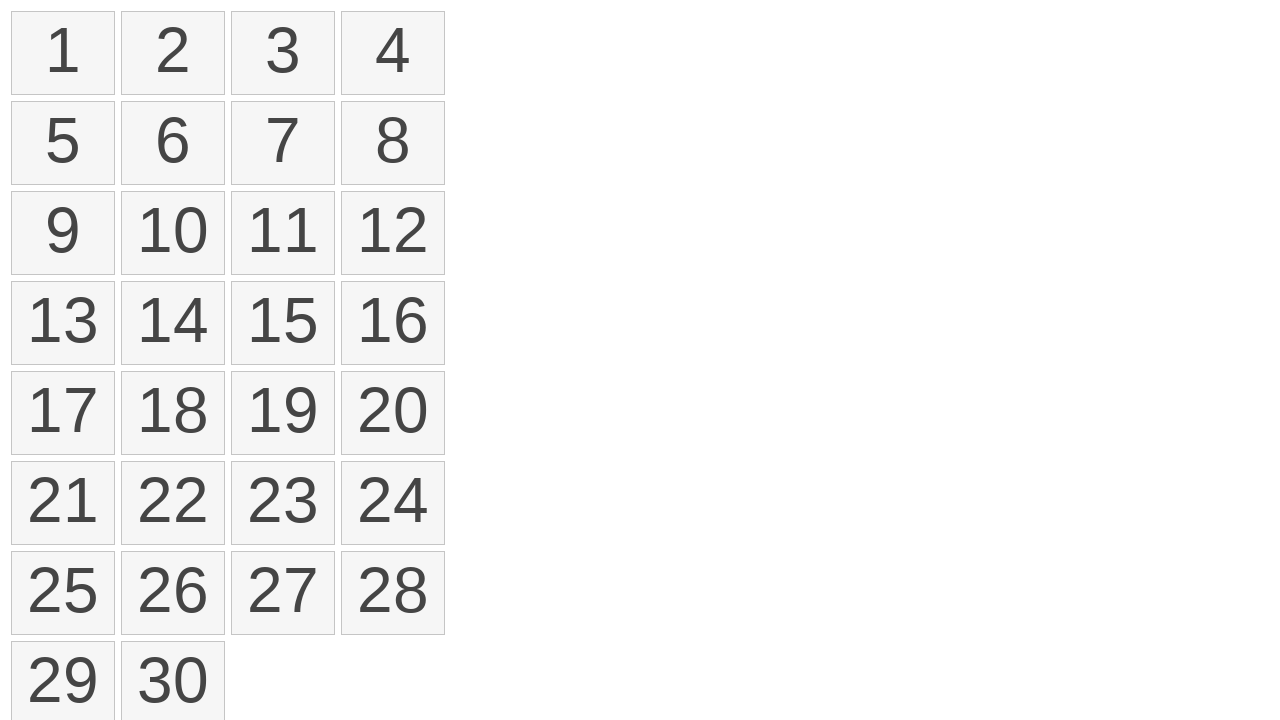

Moved mouse to center of item 1 at (63, 53)
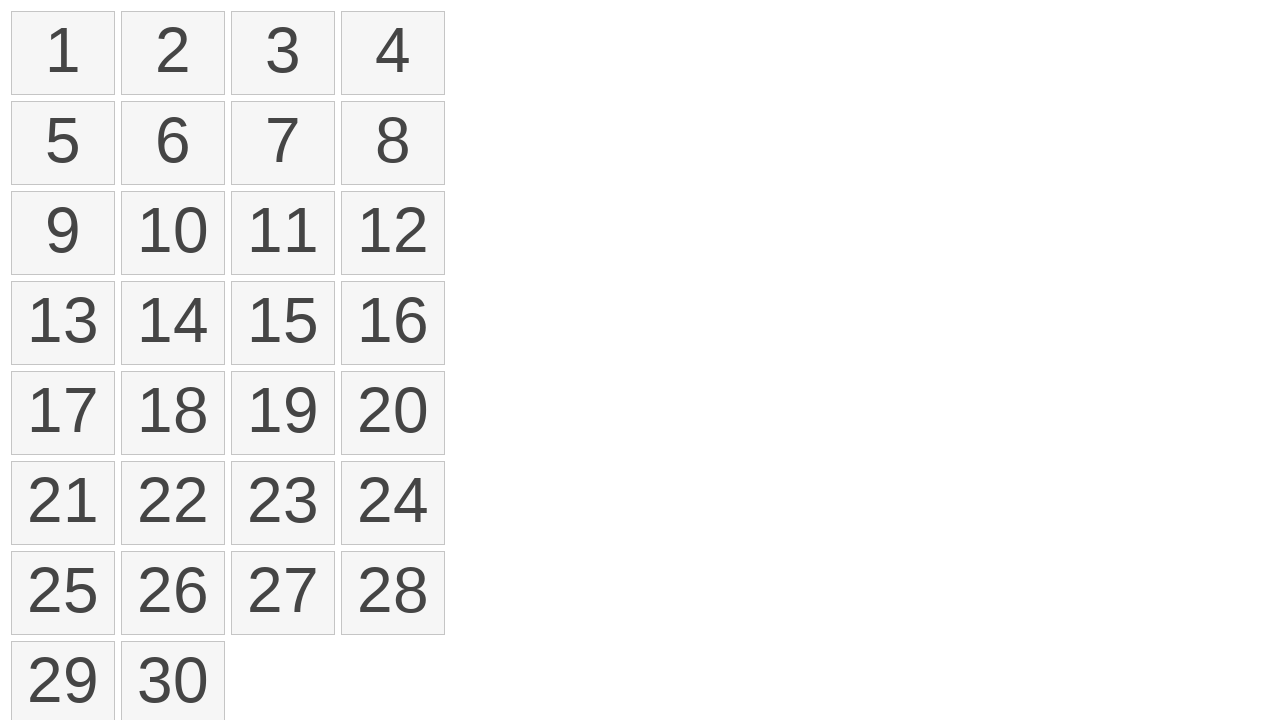

Mouse button pressed down on item 1 at (63, 53)
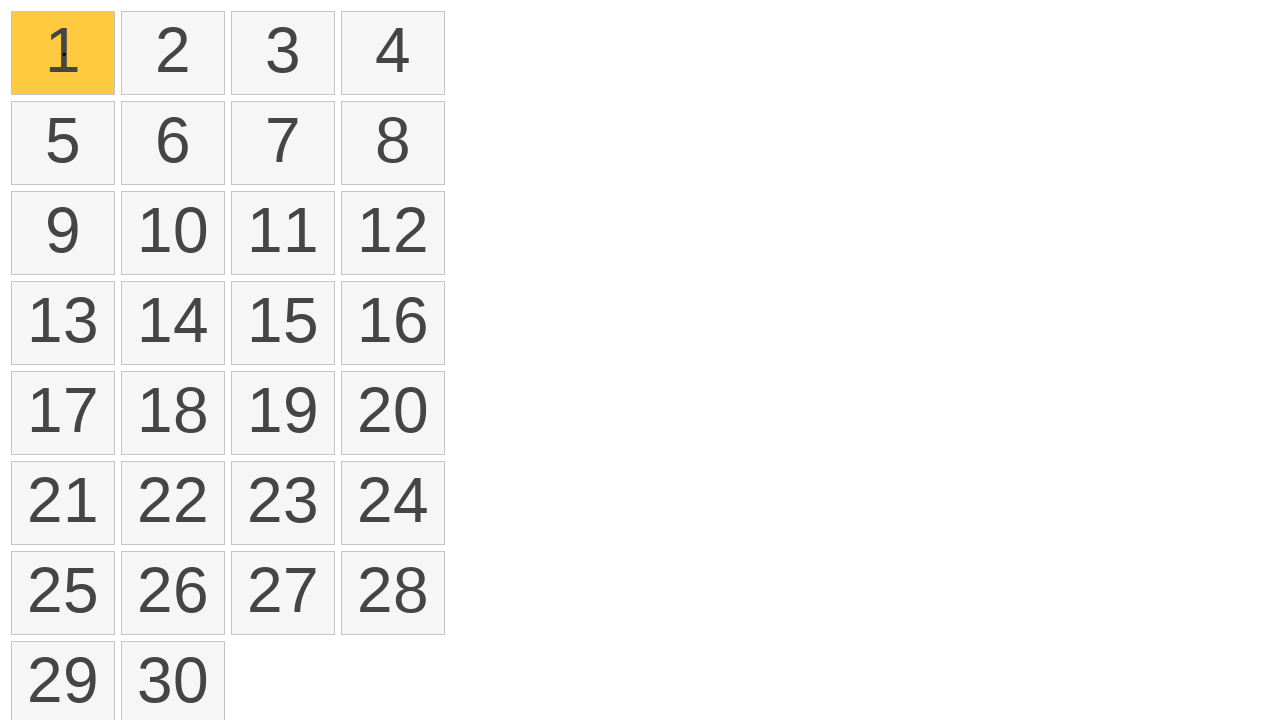

Dragged mouse to center of item 4 at (393, 53)
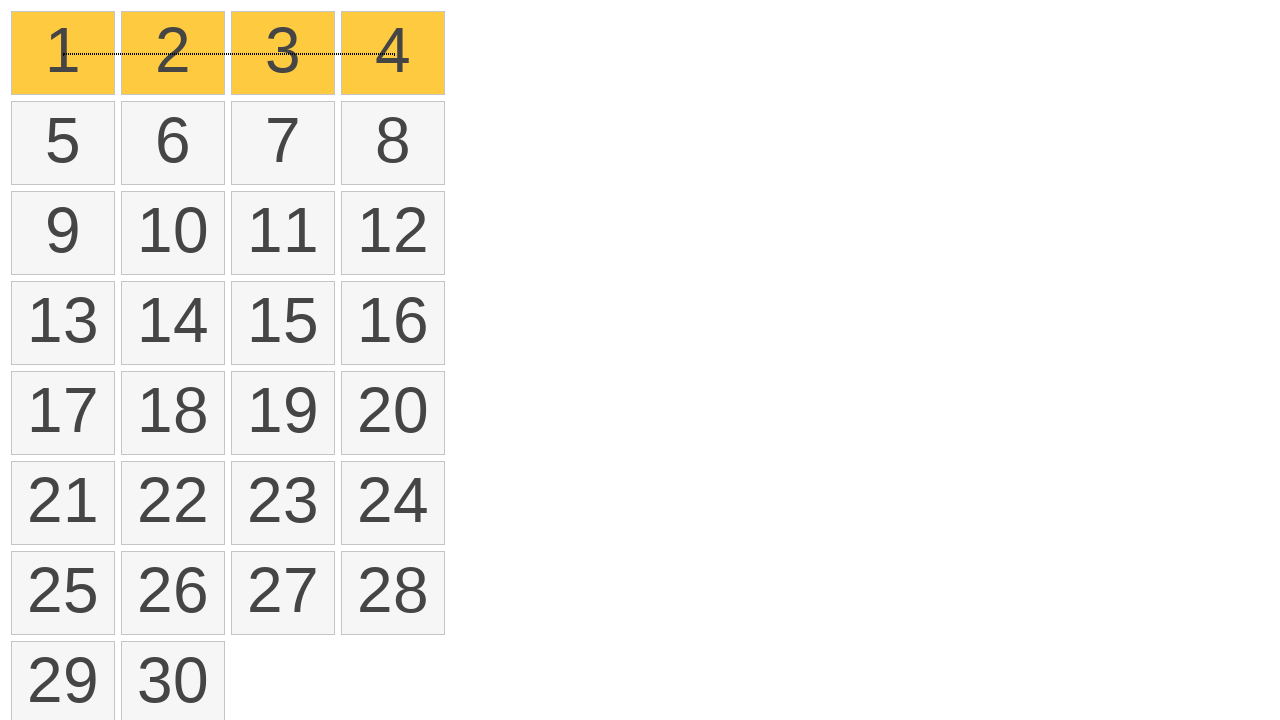

Mouse button released - drag selection completed at (393, 53)
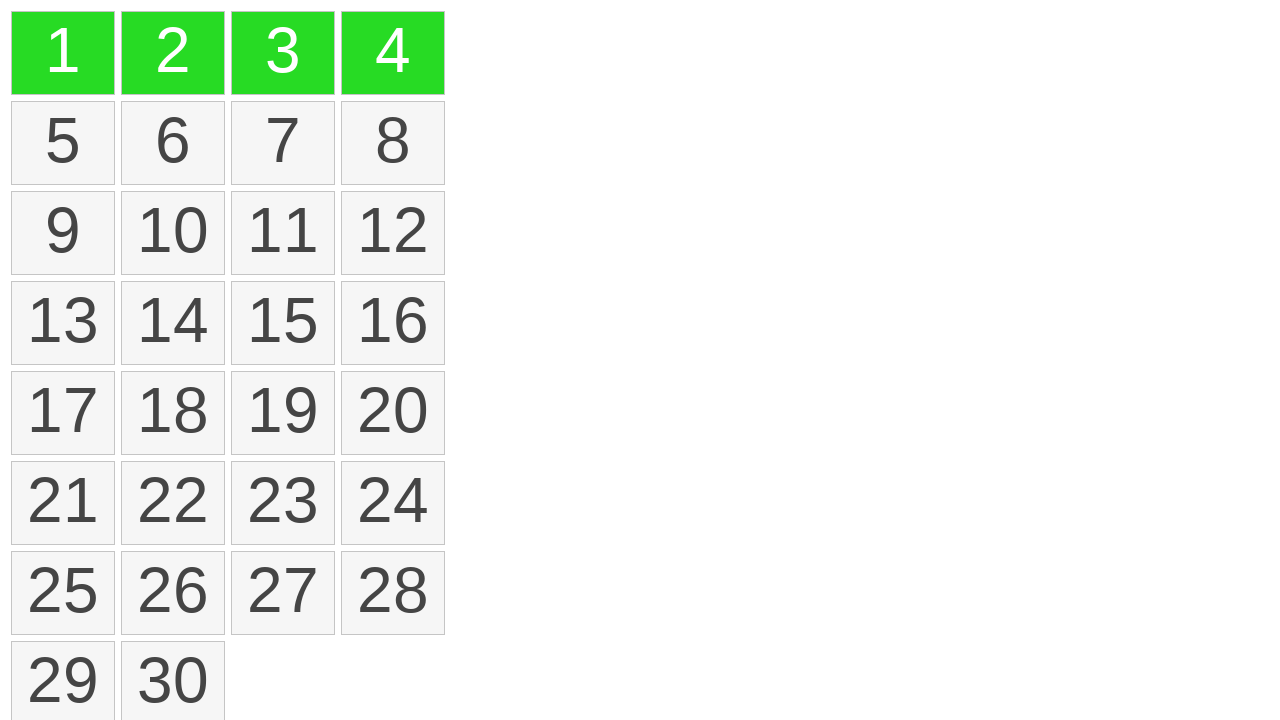

Verified item 1 is selected
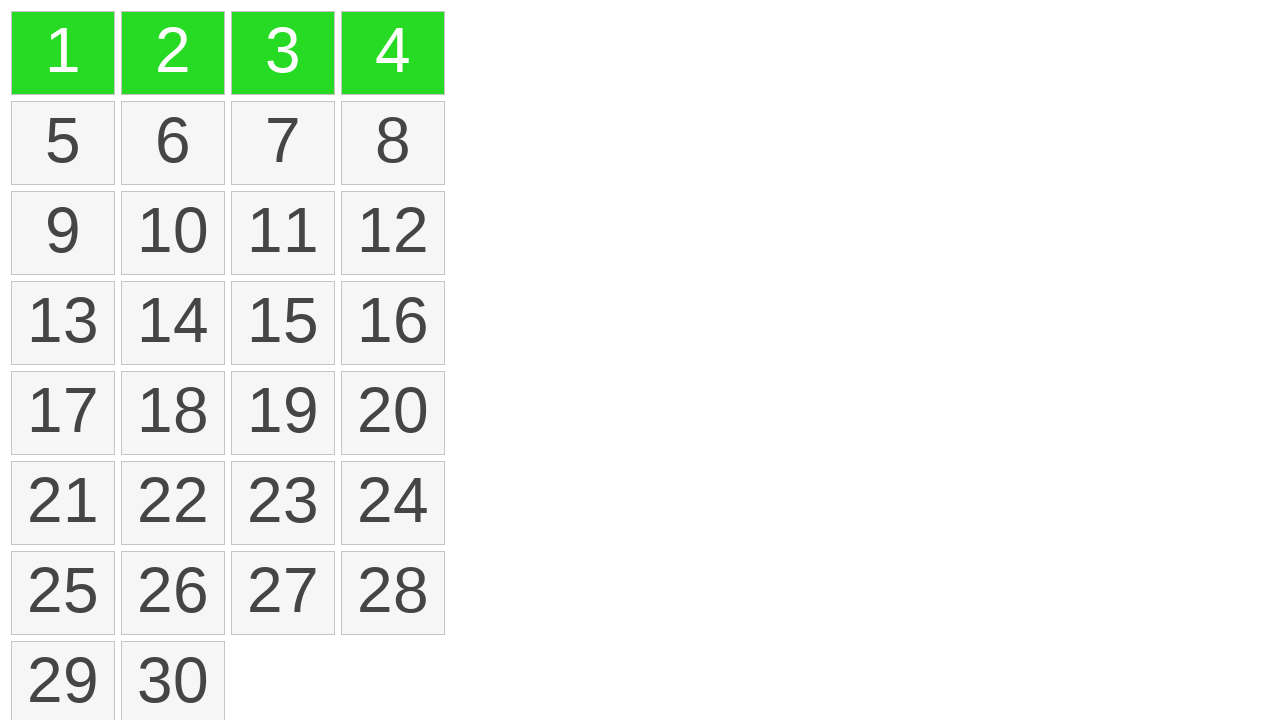

Verified item 2 is selected
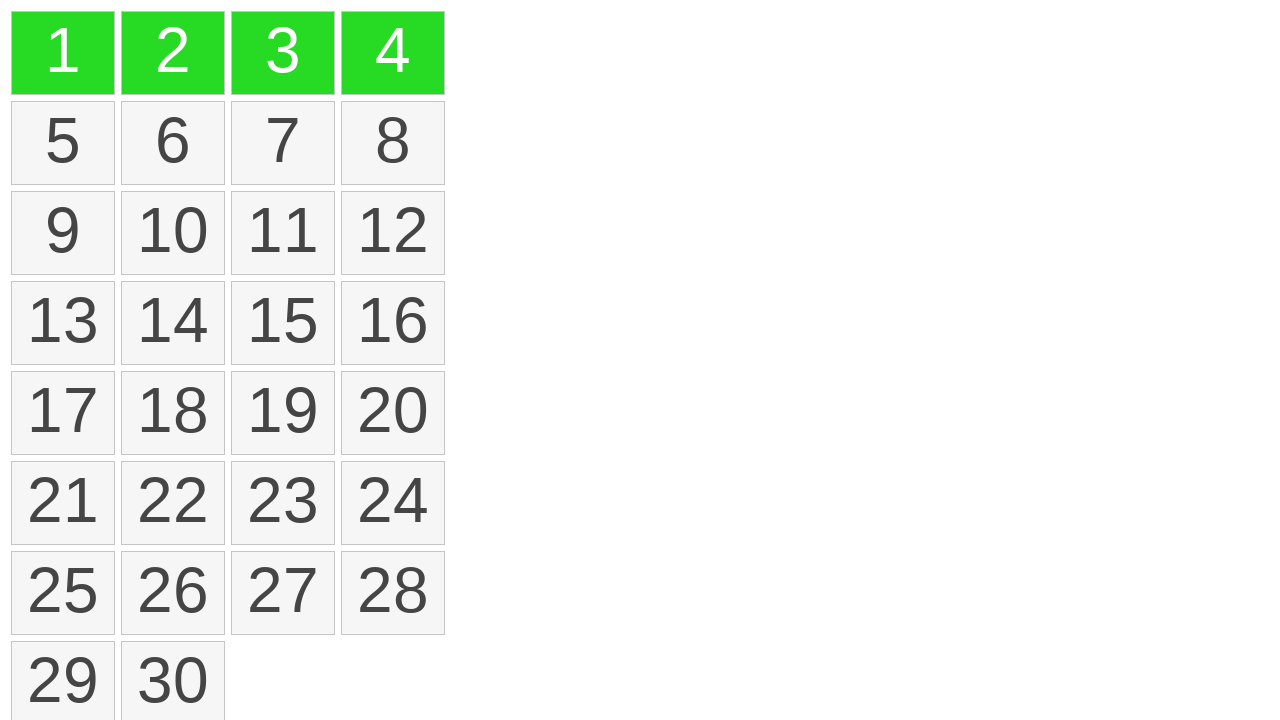

Verified item 3 is selected
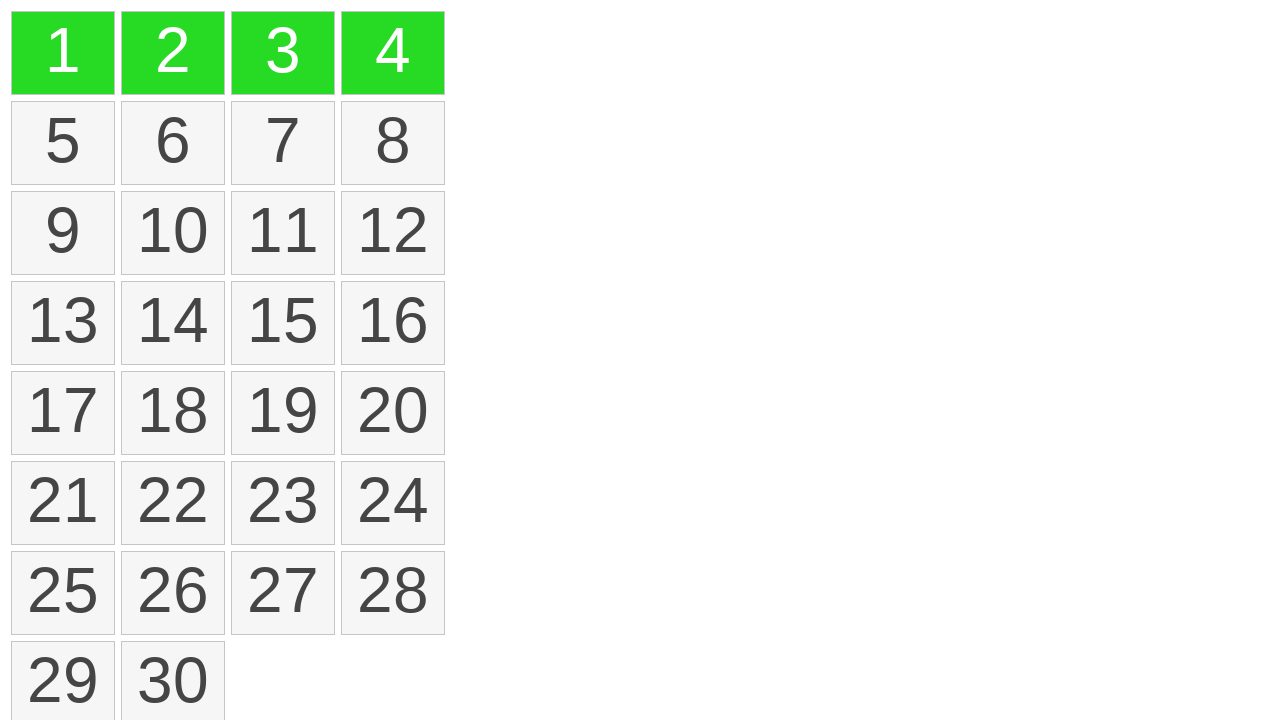

Verified item 4 is selected
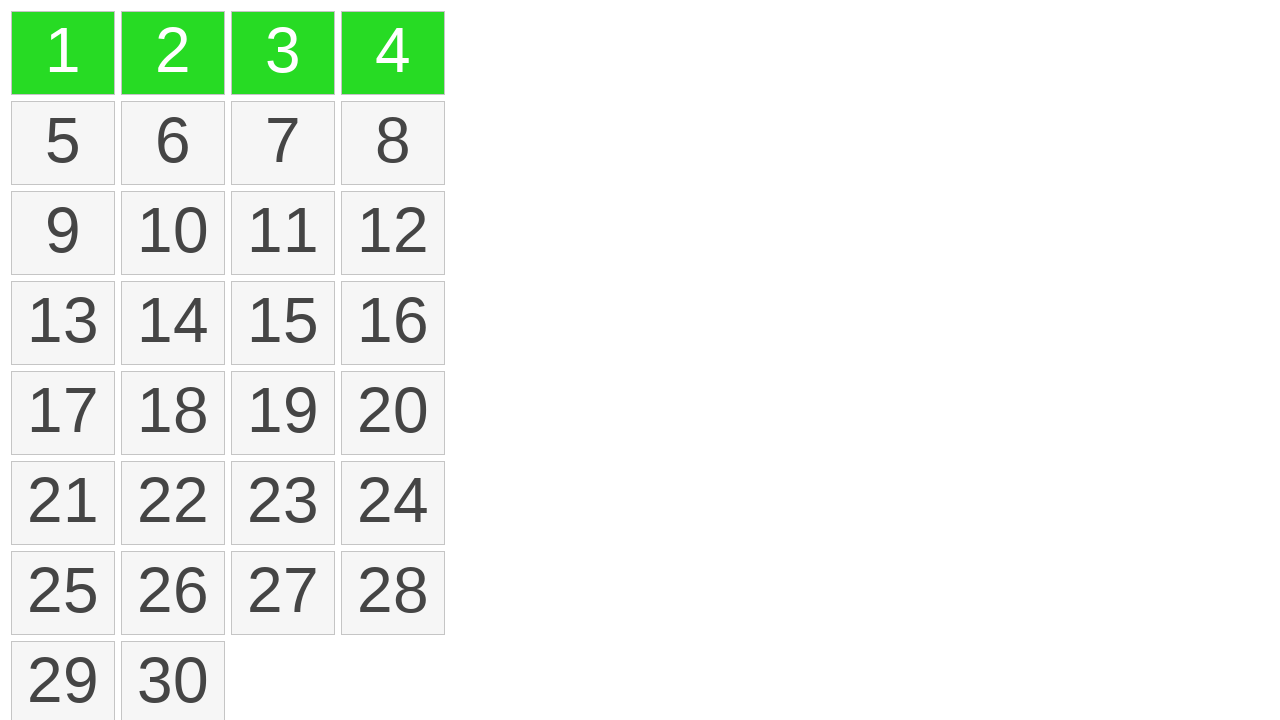

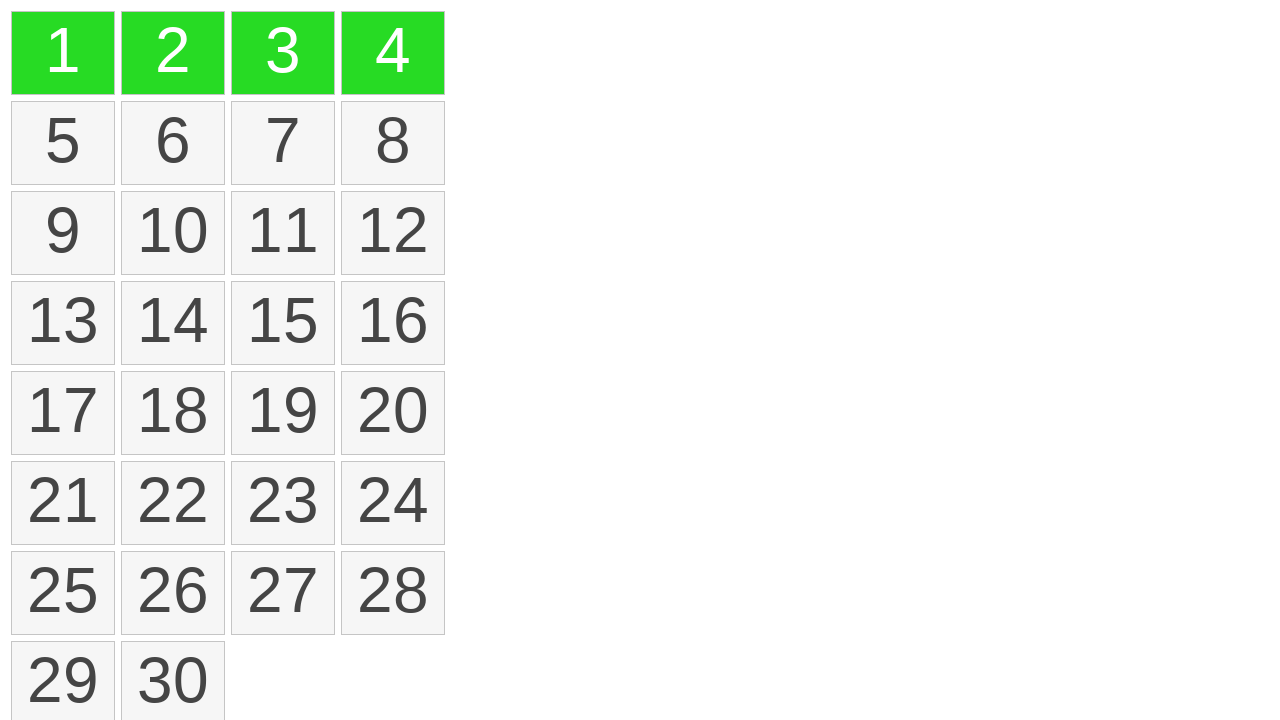